Tests navigation to the Cart section by clicking the Cart link and verifying the URL changes to the cart page

Starting URL: https://www.demoblaze.com/

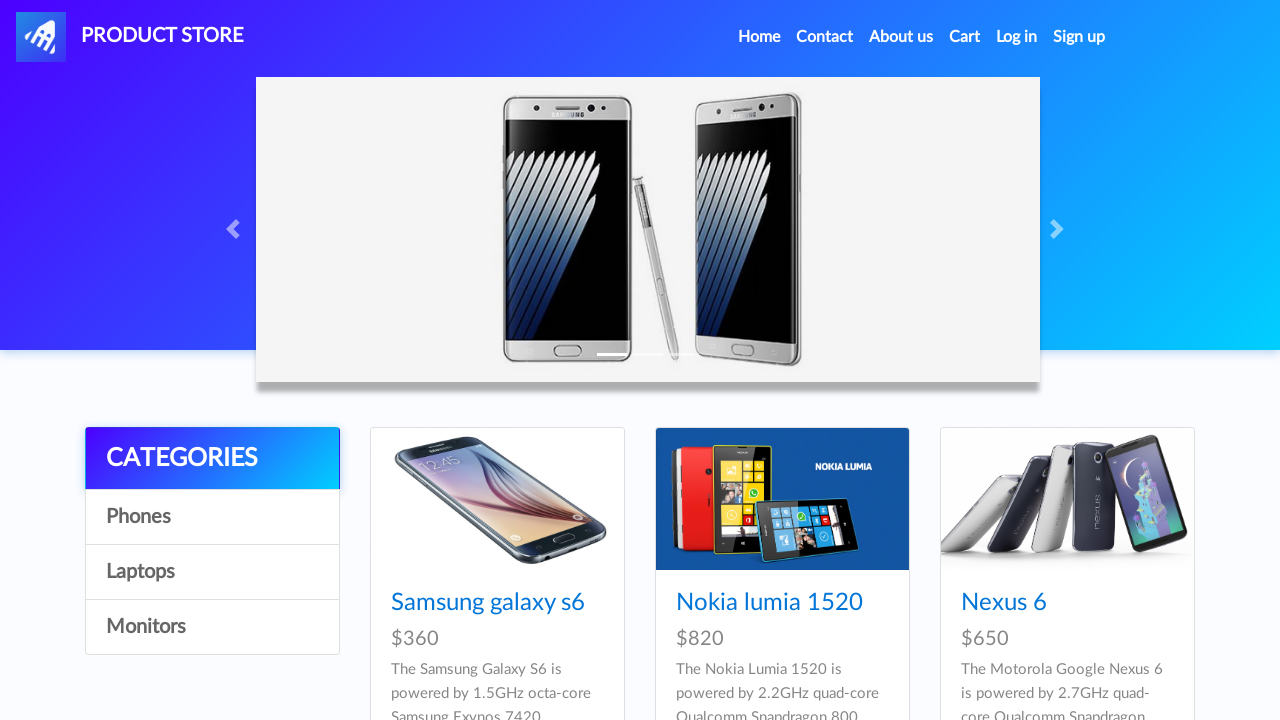

Clicked Cart link in navigation at (965, 37) on a:has-text('Cart')
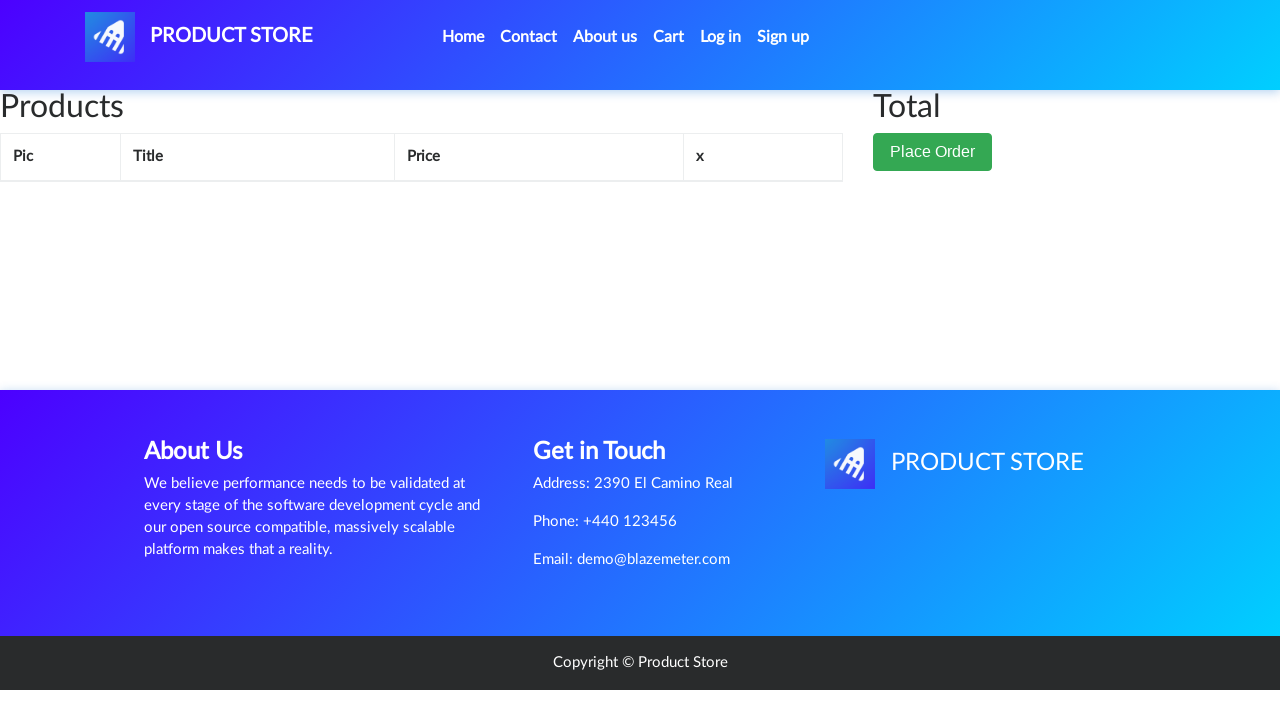

Verified navigation to cart page - URL changed to https://www.demoblaze.com/cart.html
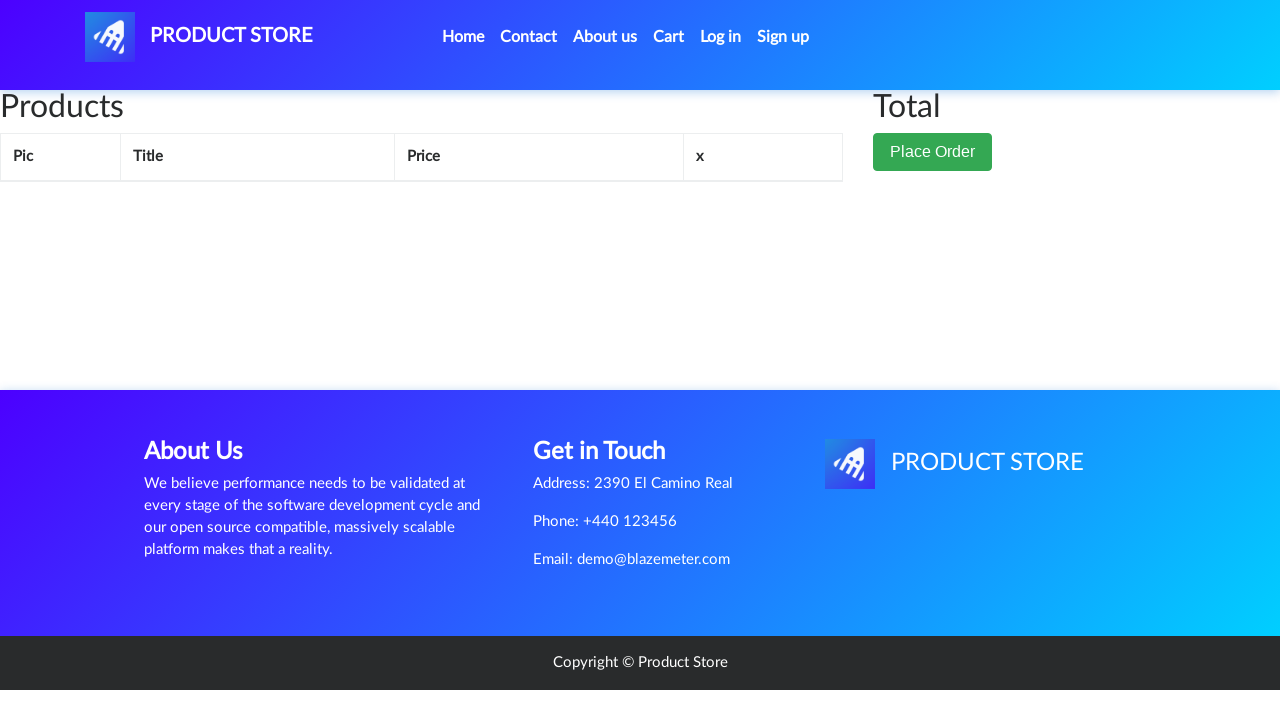

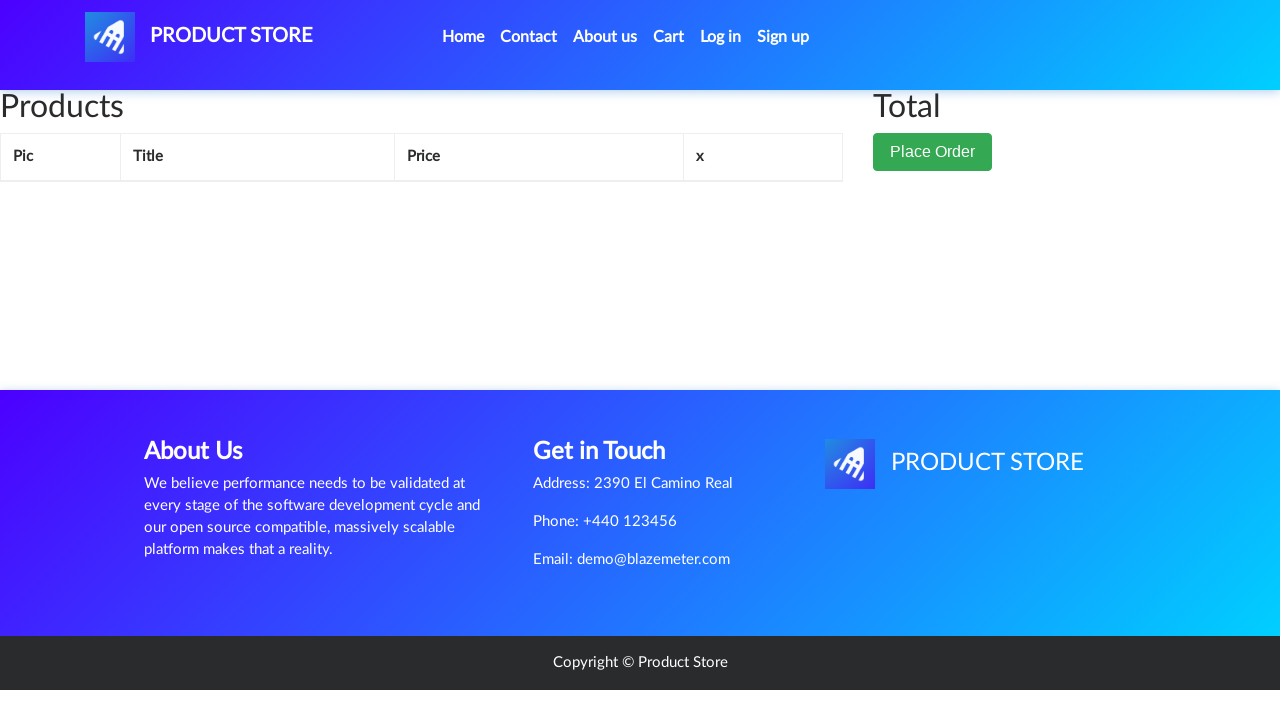